Tests the Add/Remove Elements functionality by navigating to the feature, clicking Add Element button, and verifying a Delete button appears

Starting URL: https://the-internet.herokuapp.com/

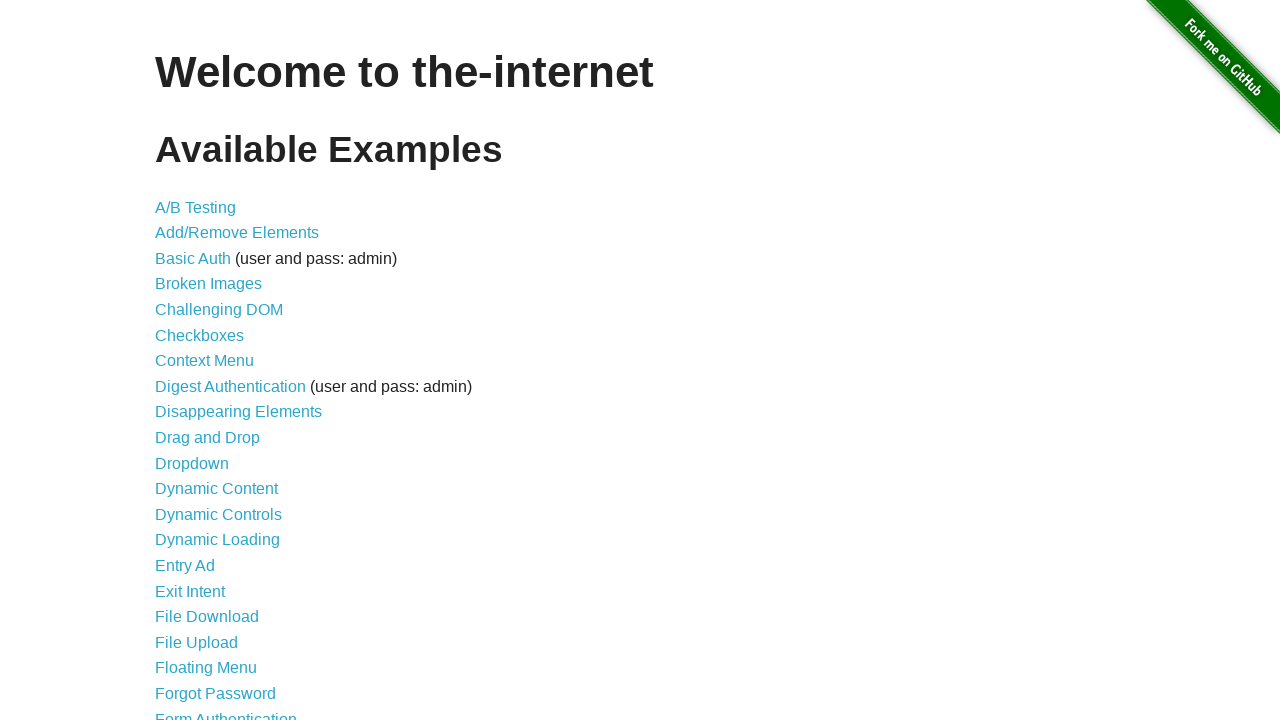

Clicked on Add/Remove Elements link at (237, 233) on xpath=//li[2]/a
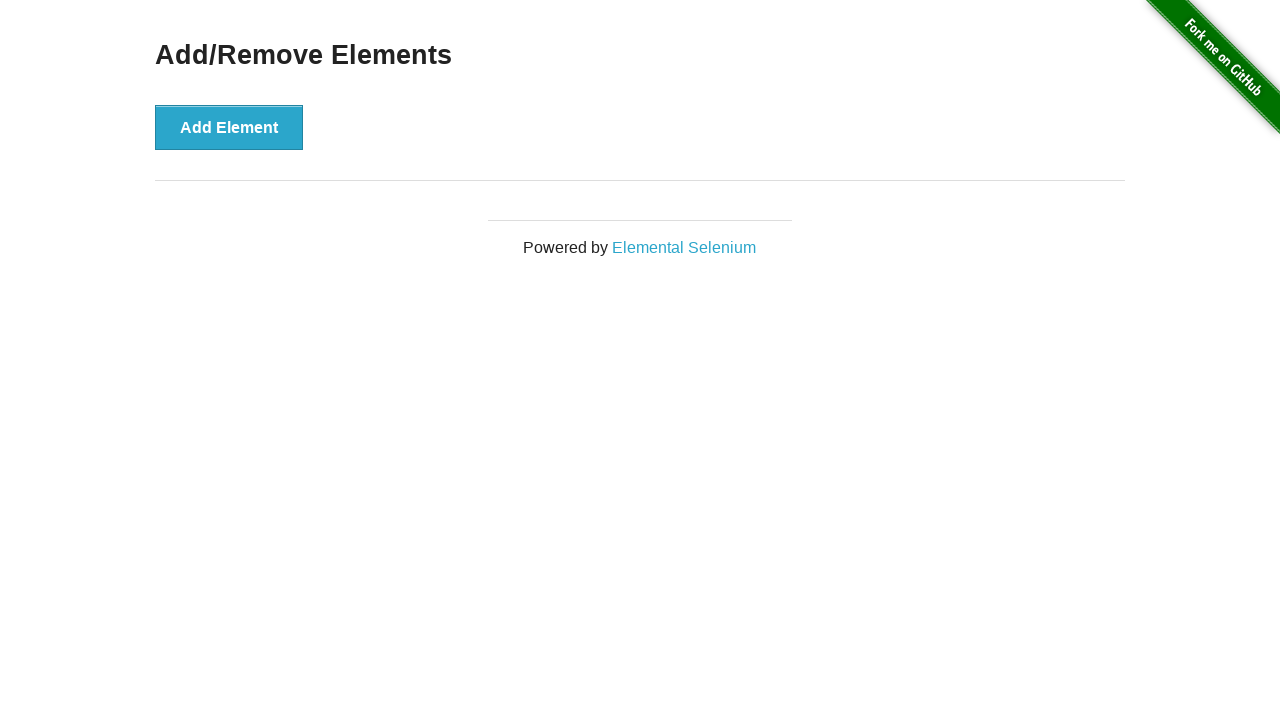

Add Element button loaded on page
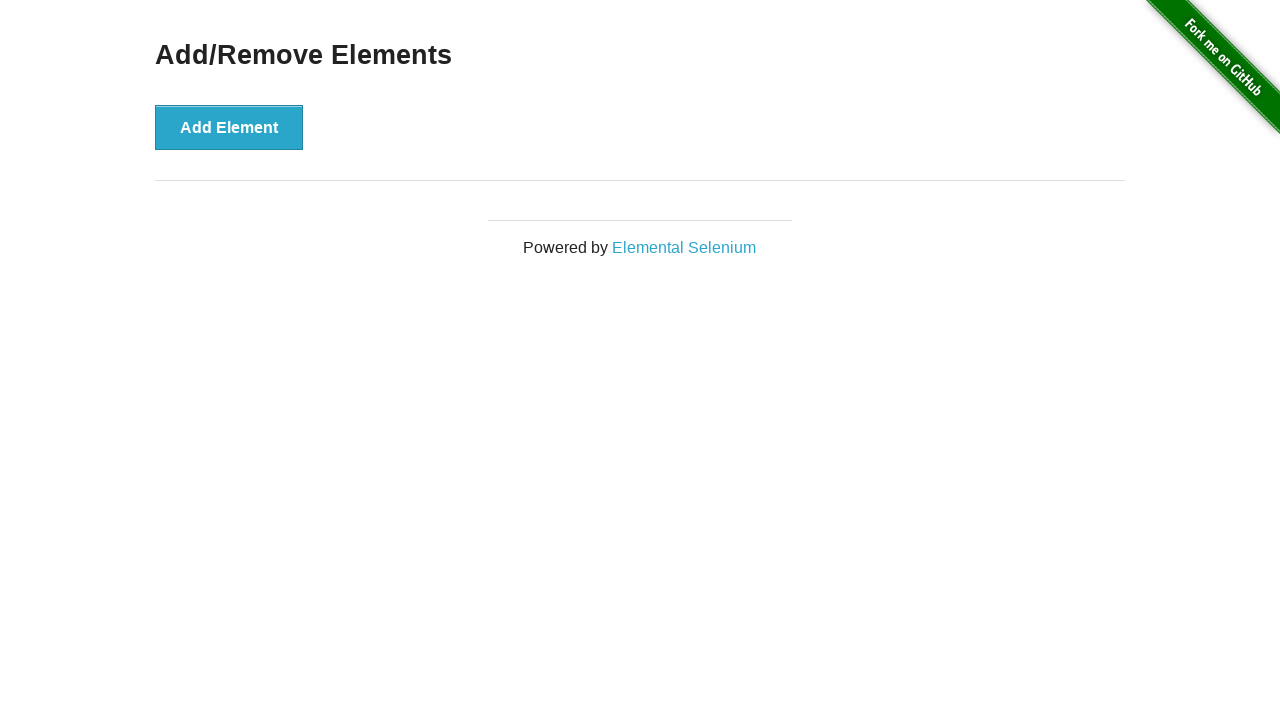

Clicked Add Element button at (229, 127) on xpath=//div[@class='example']/button
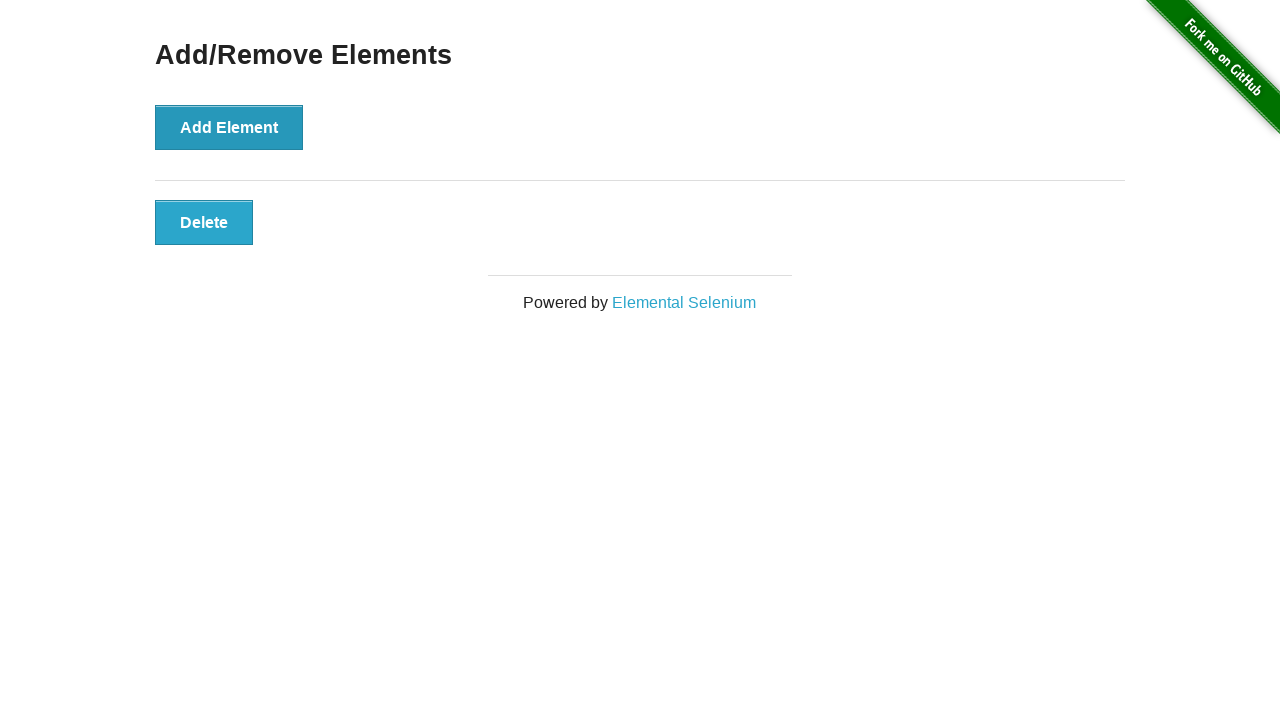

Delete button appeared after adding element
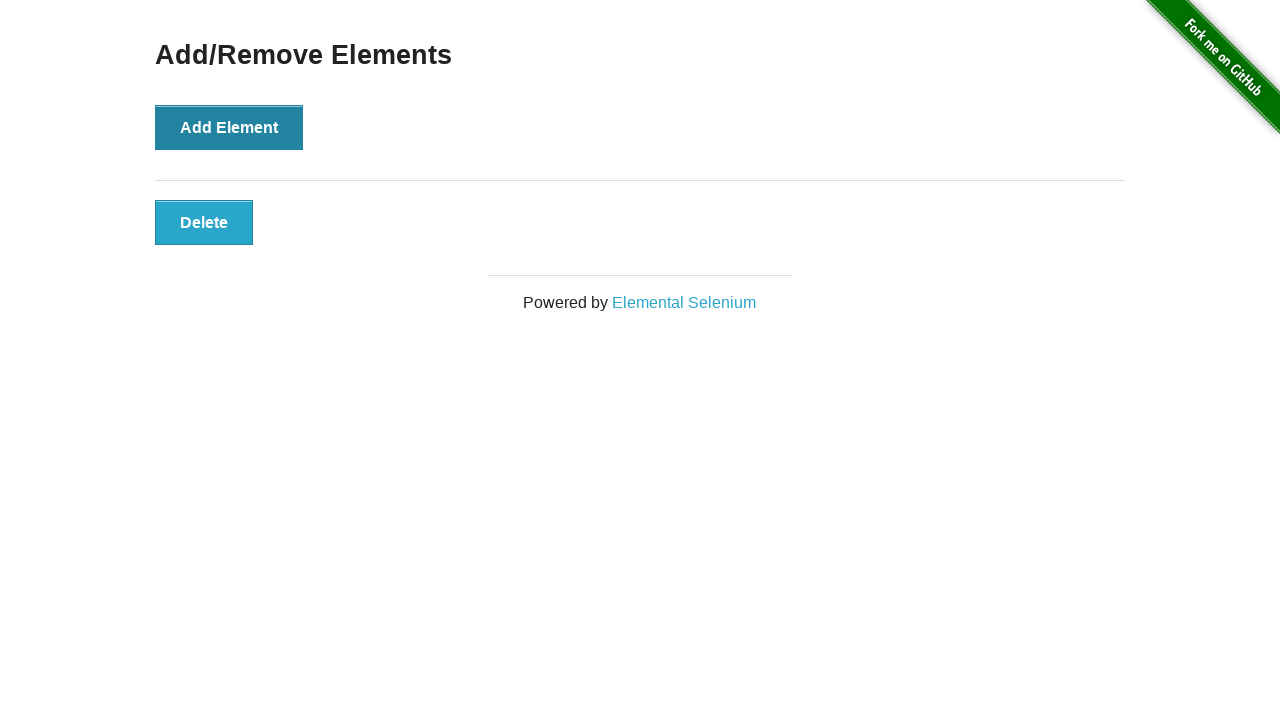

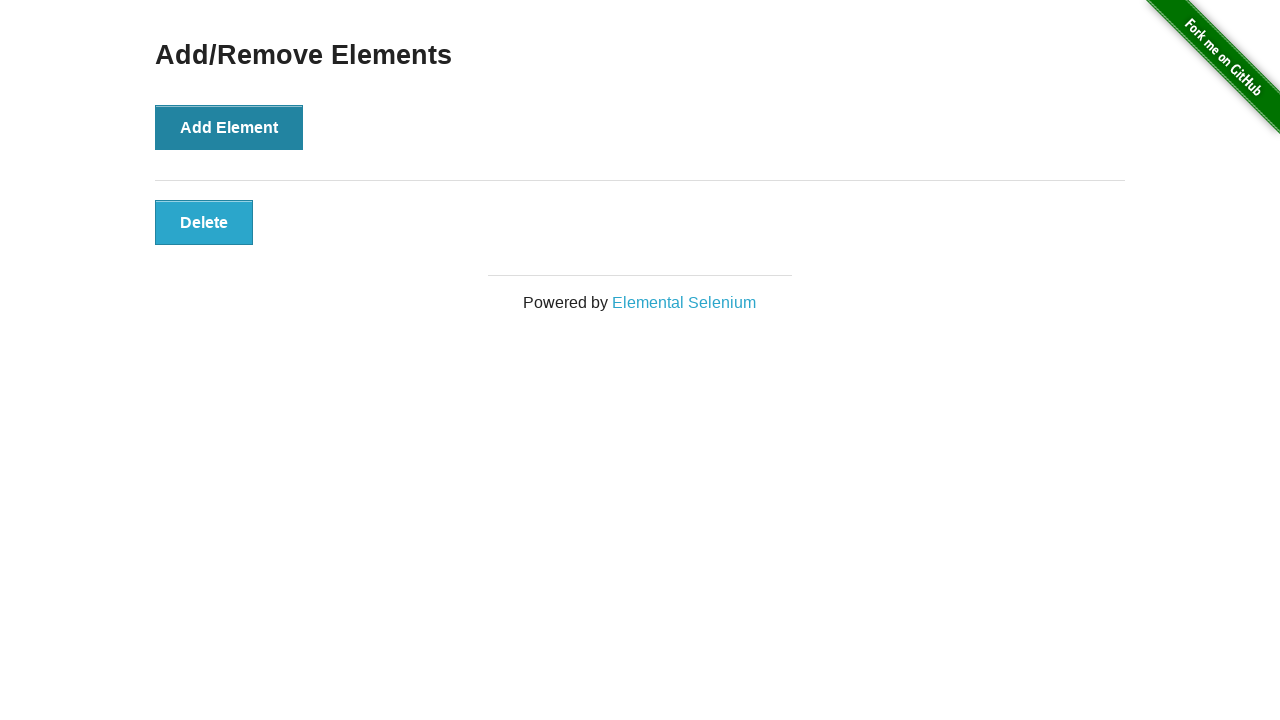